Tests a web table on TutorialsPoint's Selenium practice page by verifying the content of the second row matches expected values for name, last name, age, email, salary, and department.

Starting URL: https://www.tutorialspoint.com/selenium/practice/webtables.php#

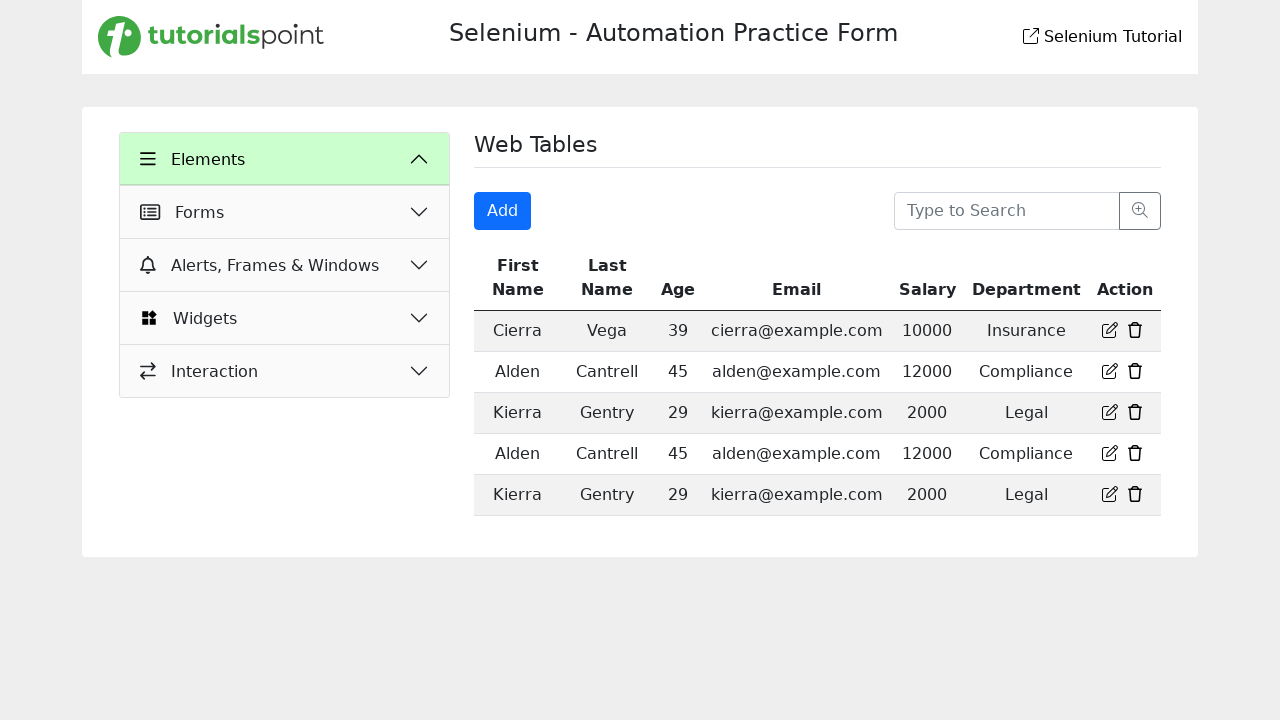

Set viewport size to 1936x1000
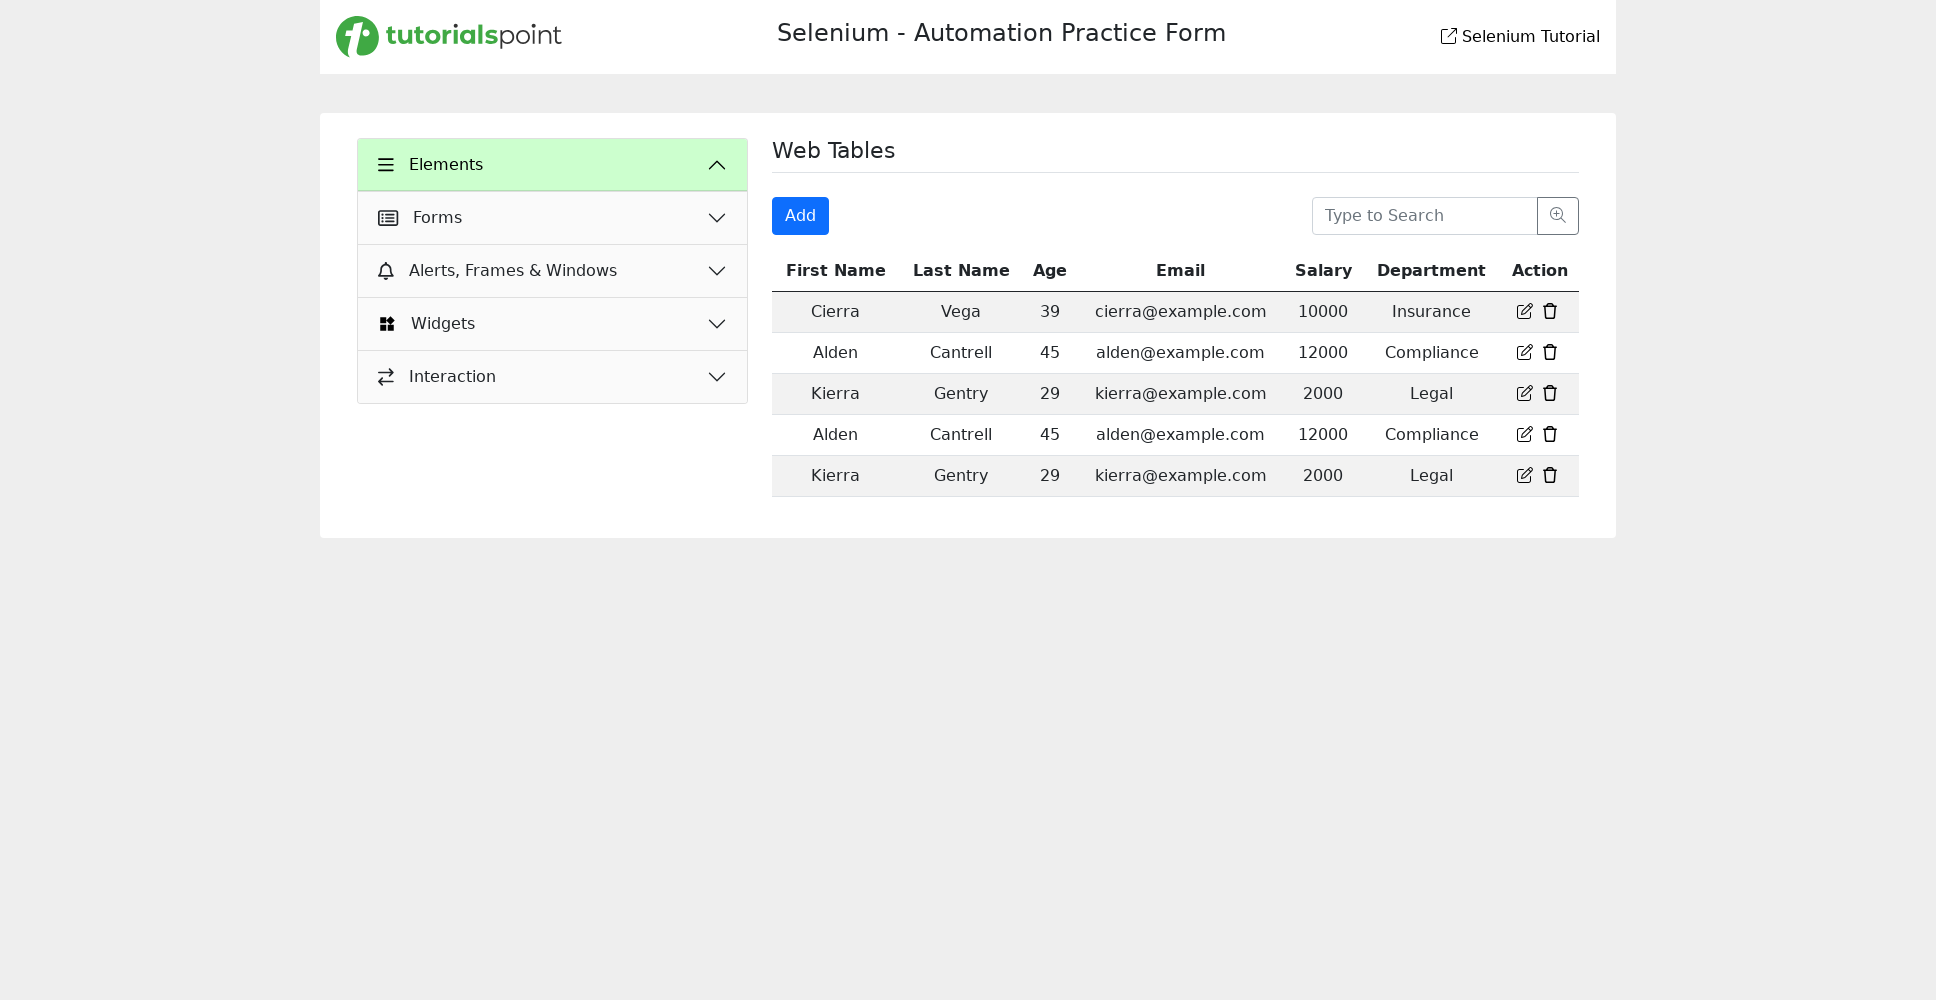

Waited for second row of web table to load
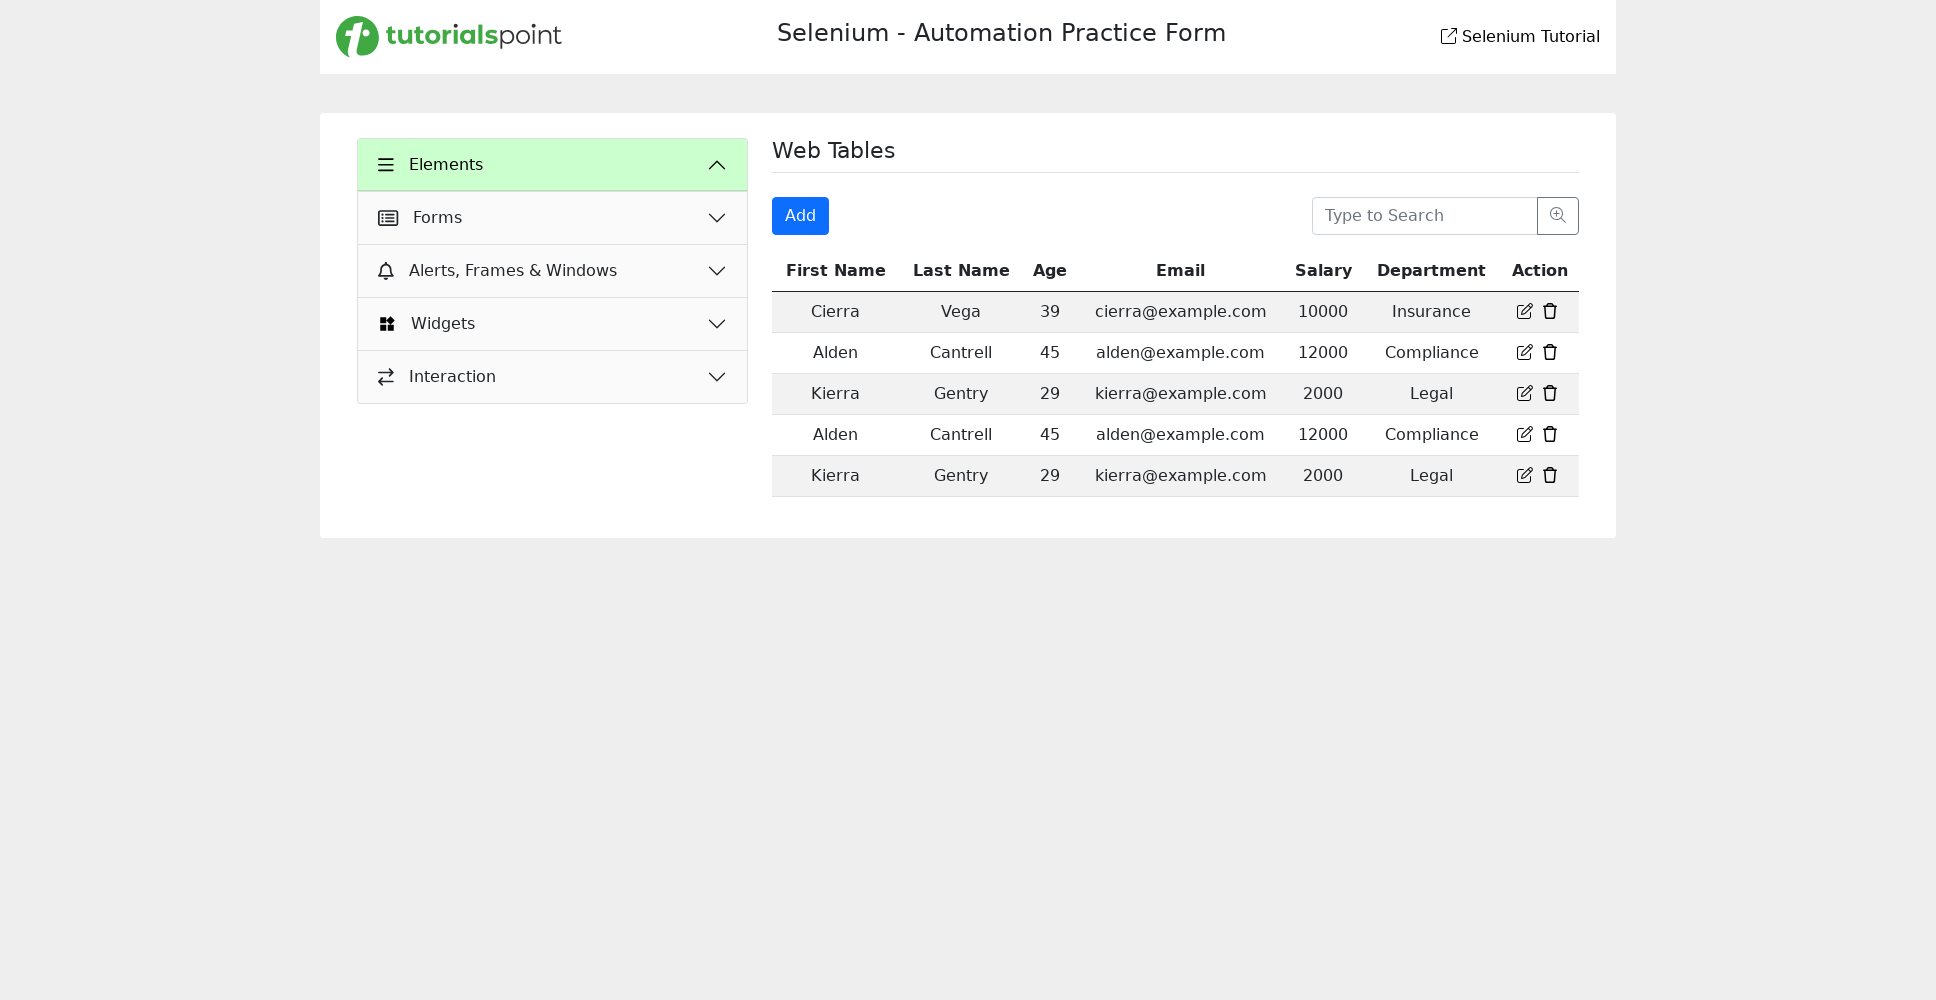

Retrieved name value from second row: 'Alden'
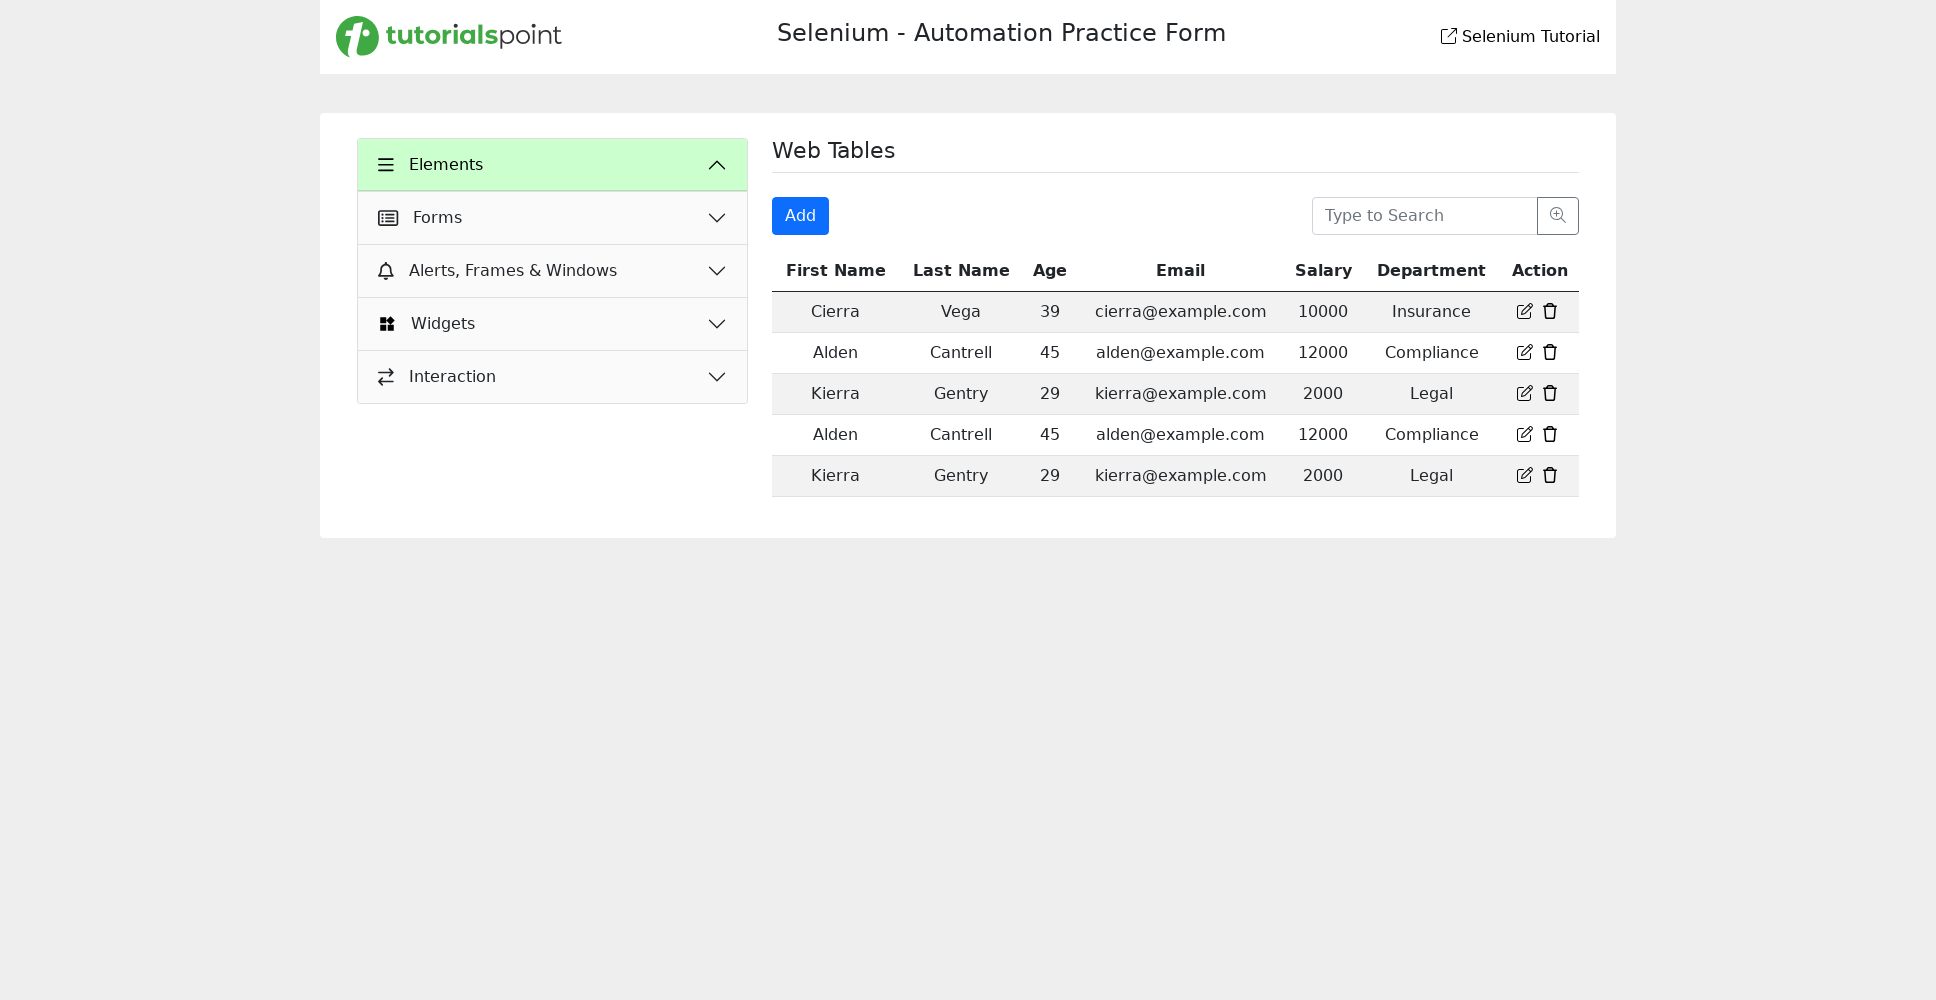

Retrieved last name value from second row: 'Cantrell'
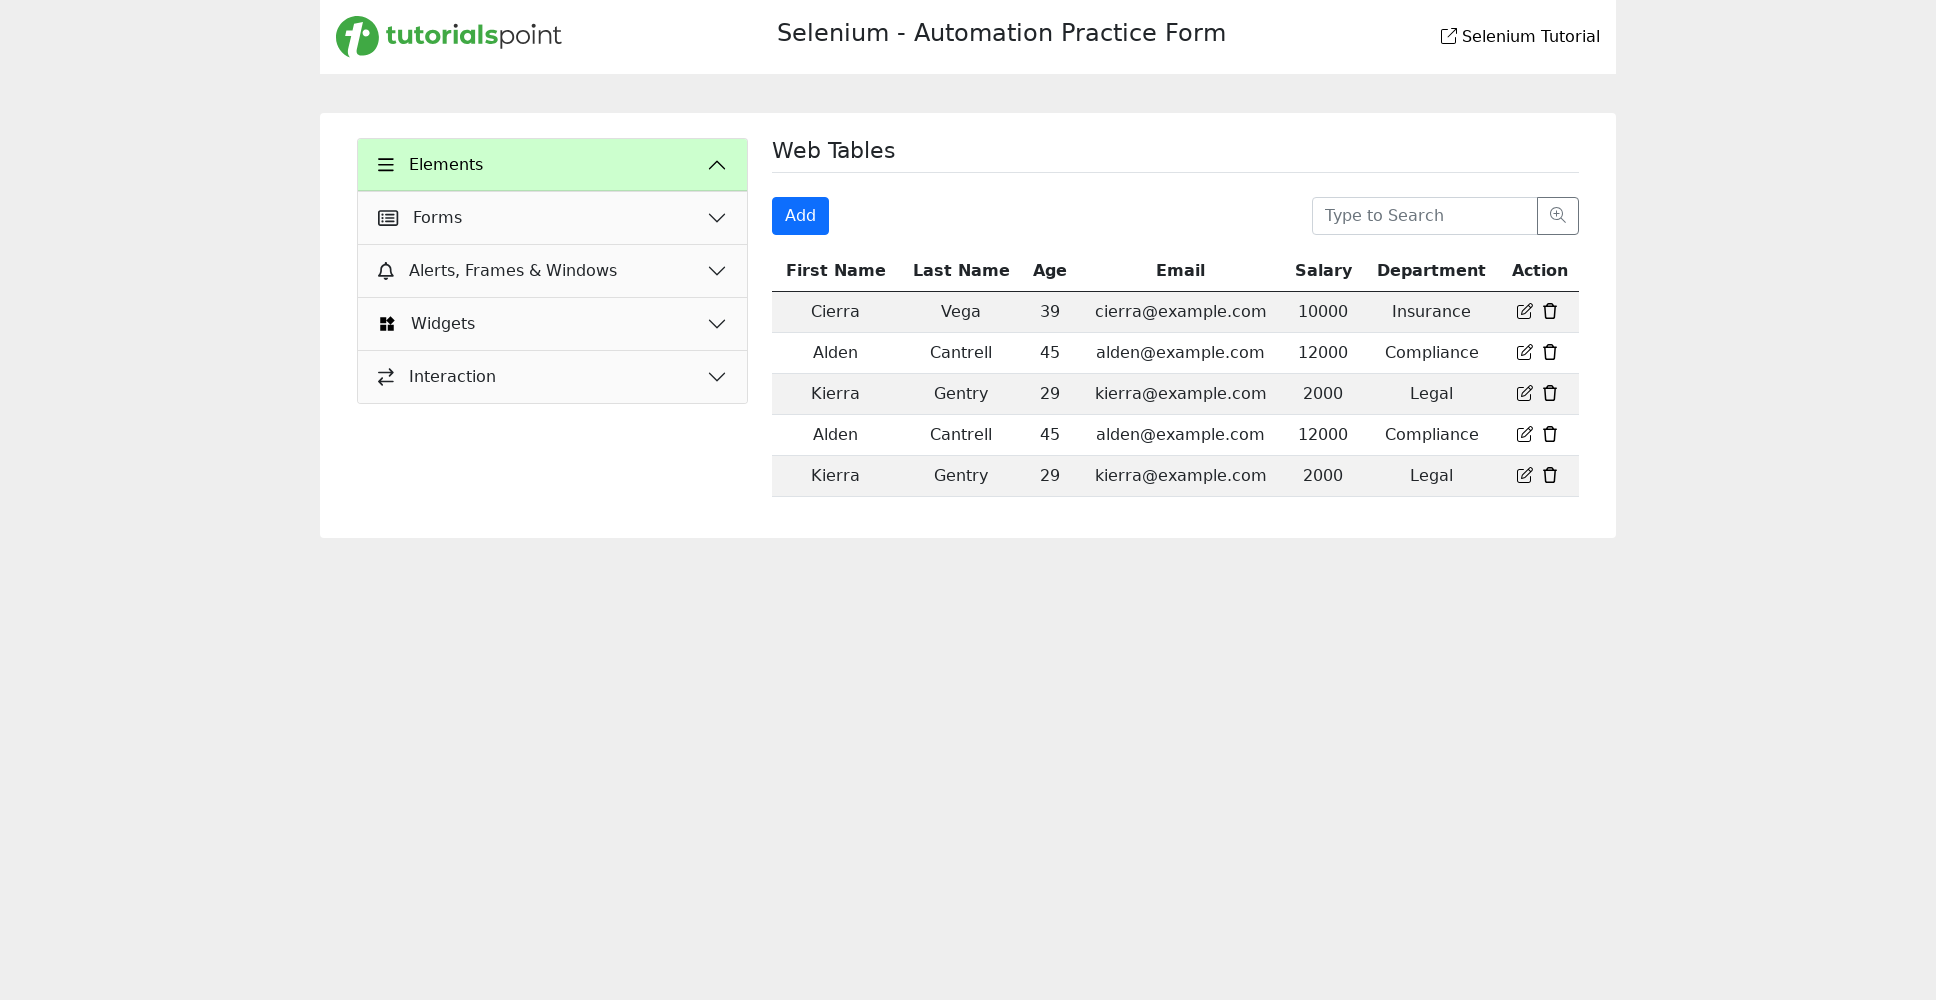

Retrieved age value from second row: '45'
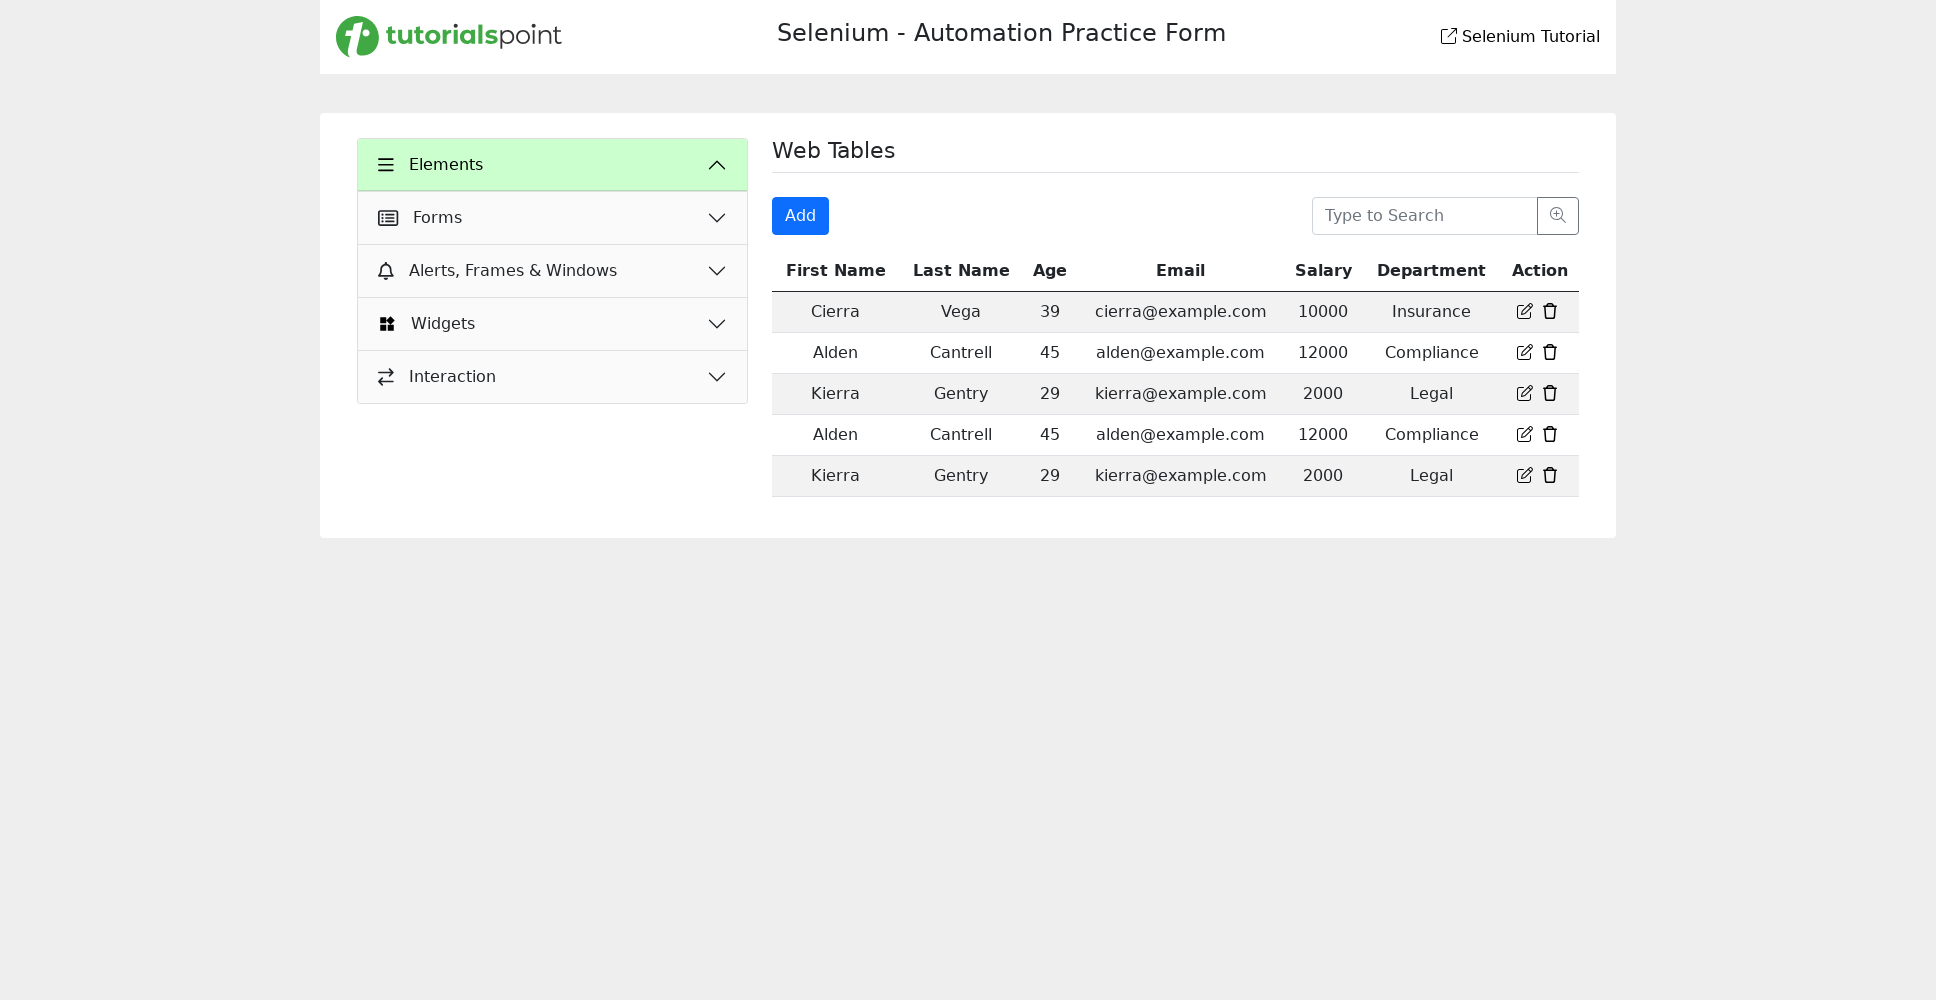

Retrieved email value from second row: 'alden@example.com'
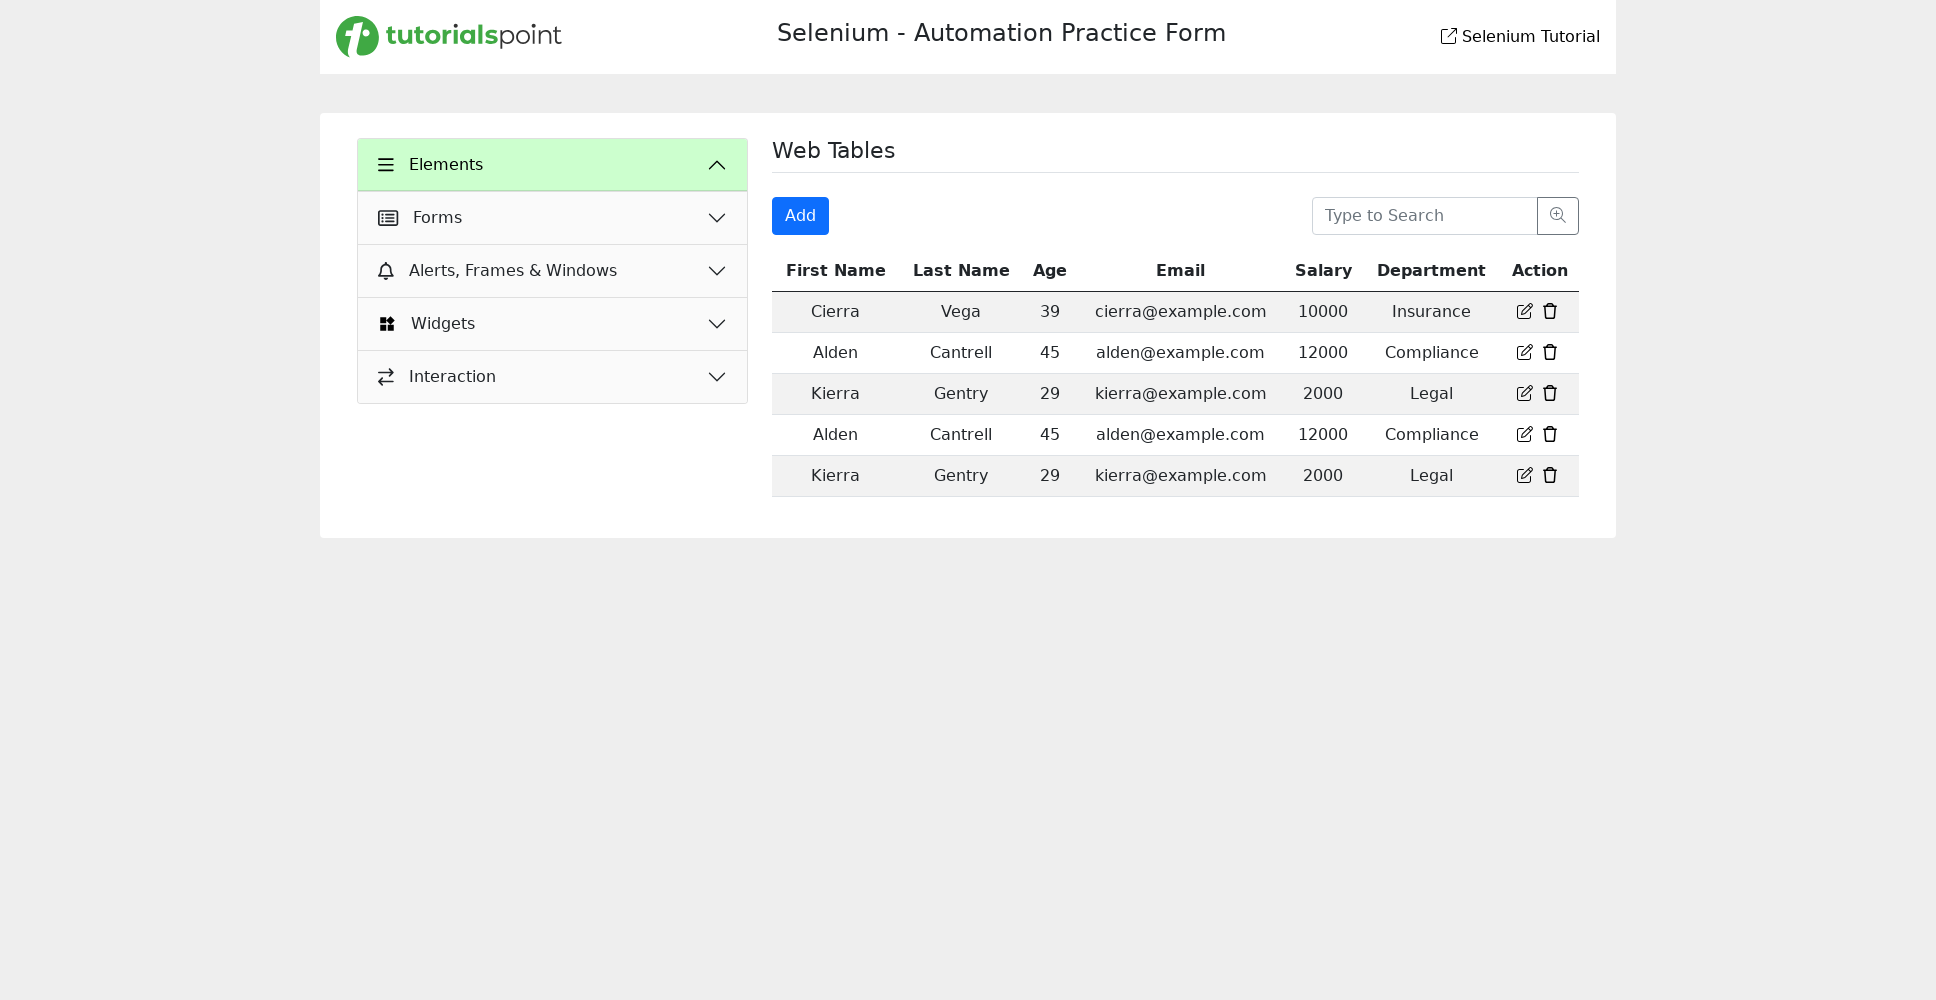

Retrieved salary value from second row: '12000'
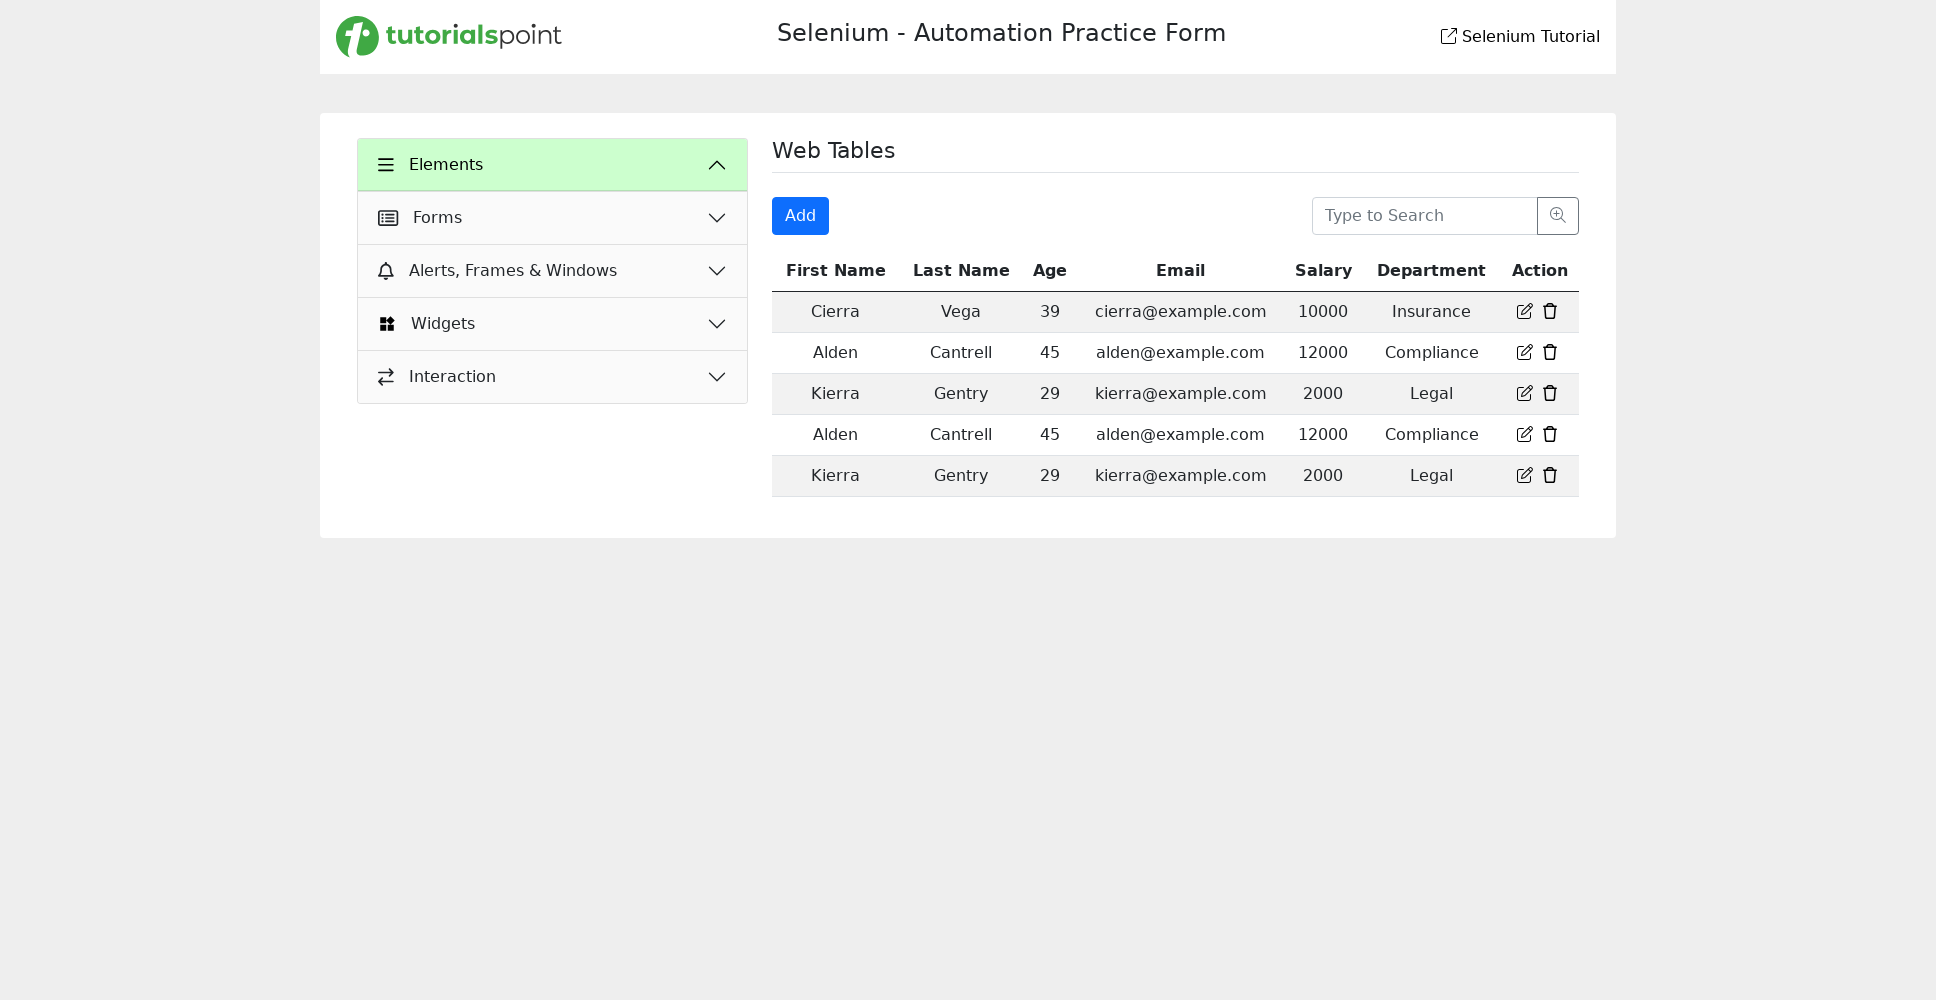

Retrieved department value from second row: 'Compliance'
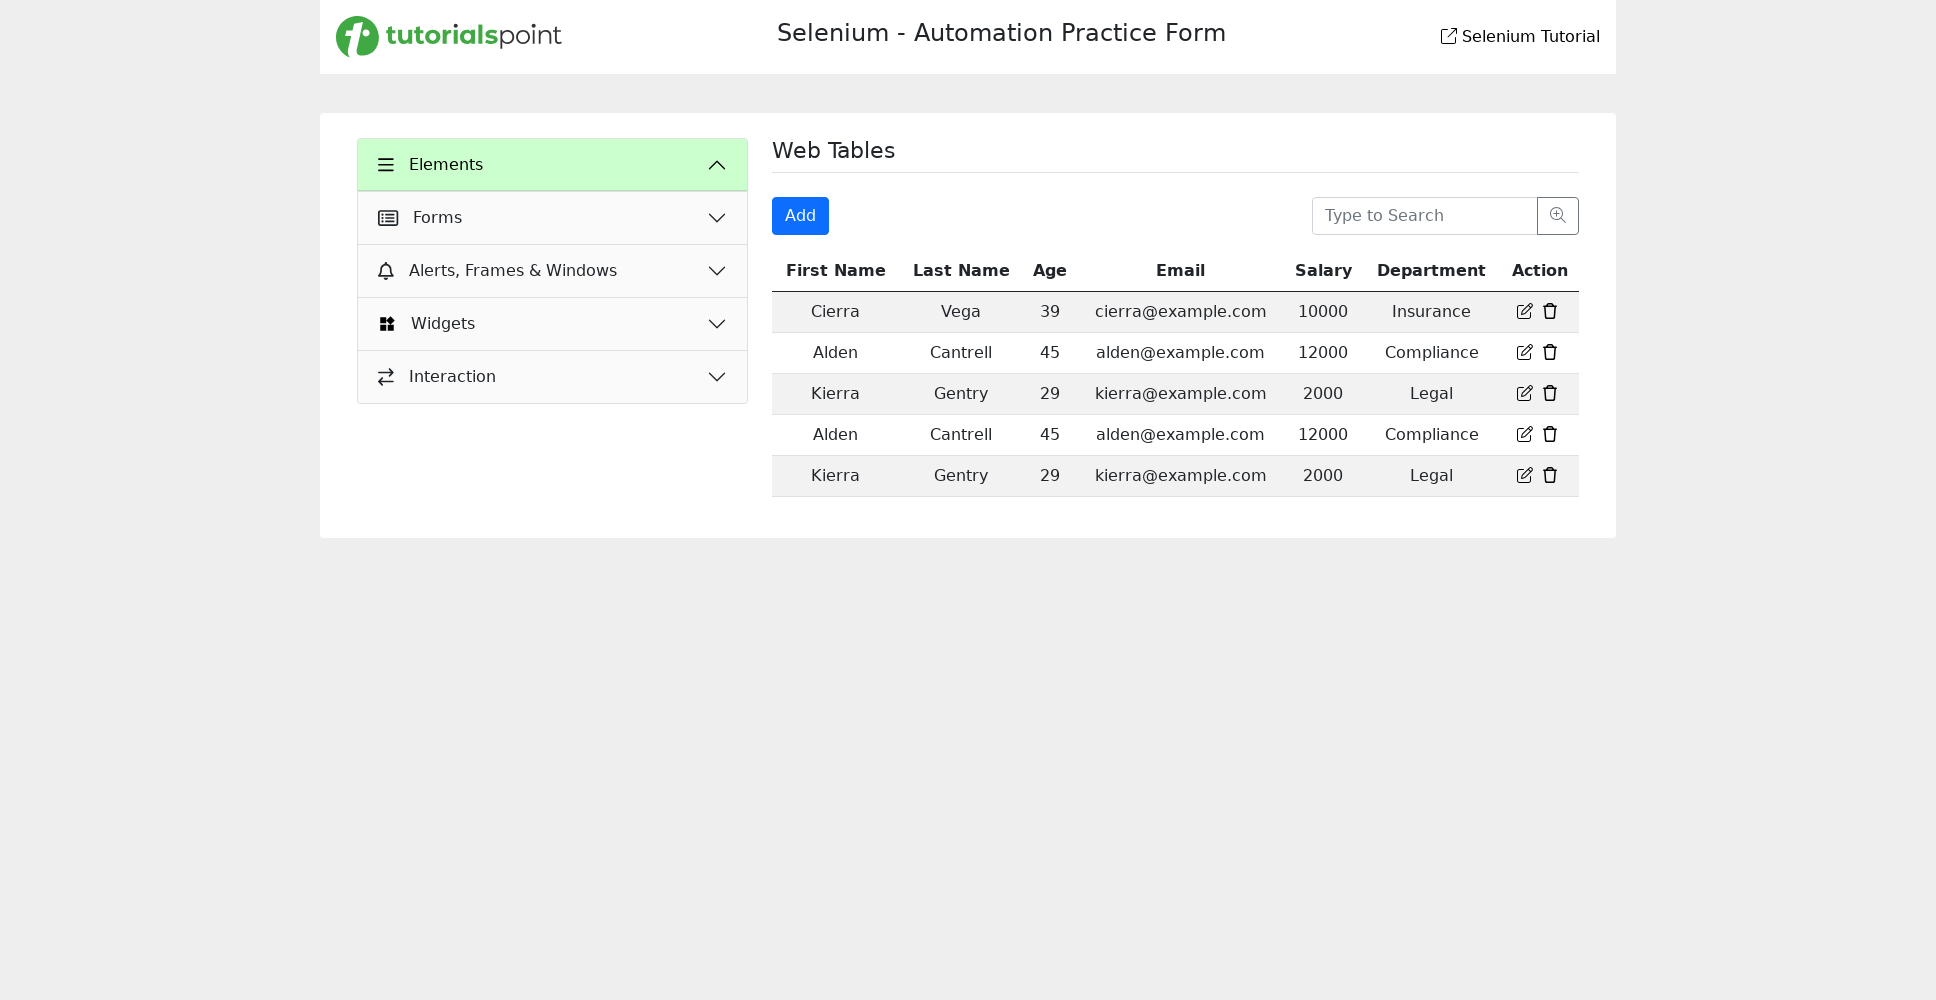

Verified name matches expected value 'Alden'
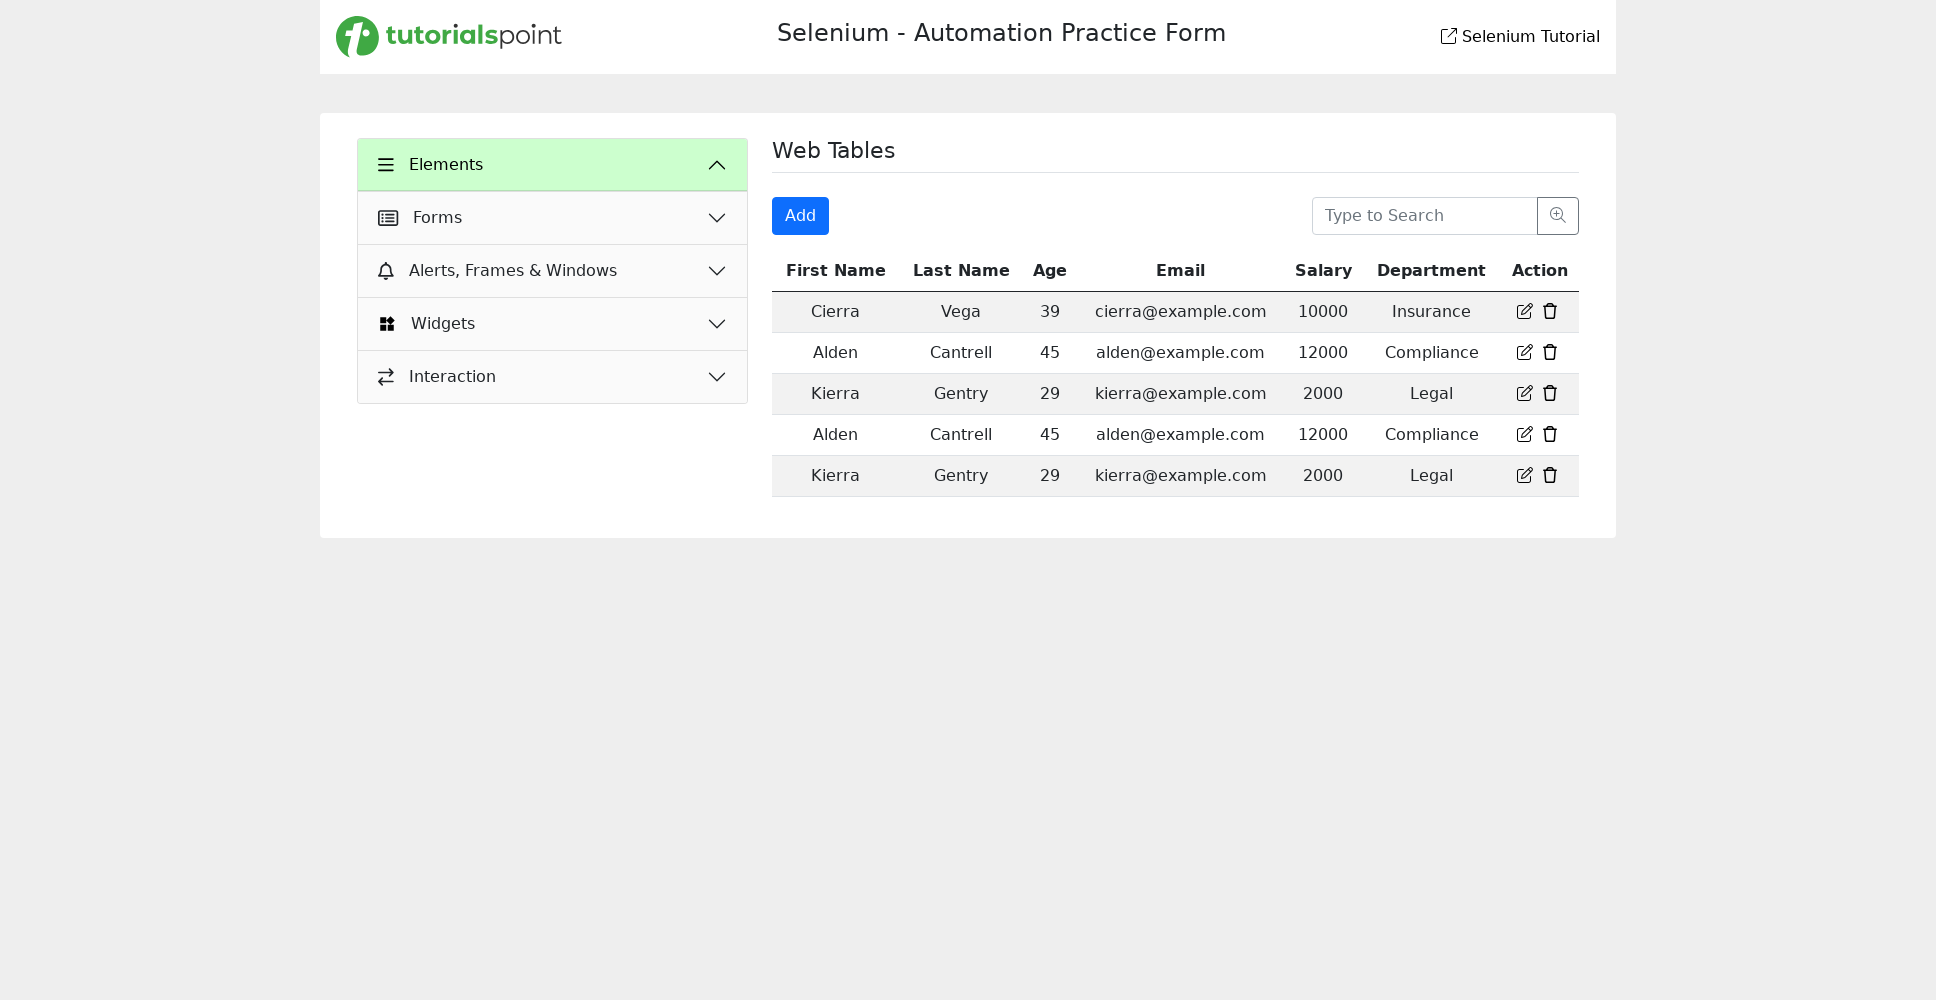

Verified last name matches expected value 'Cantrell'
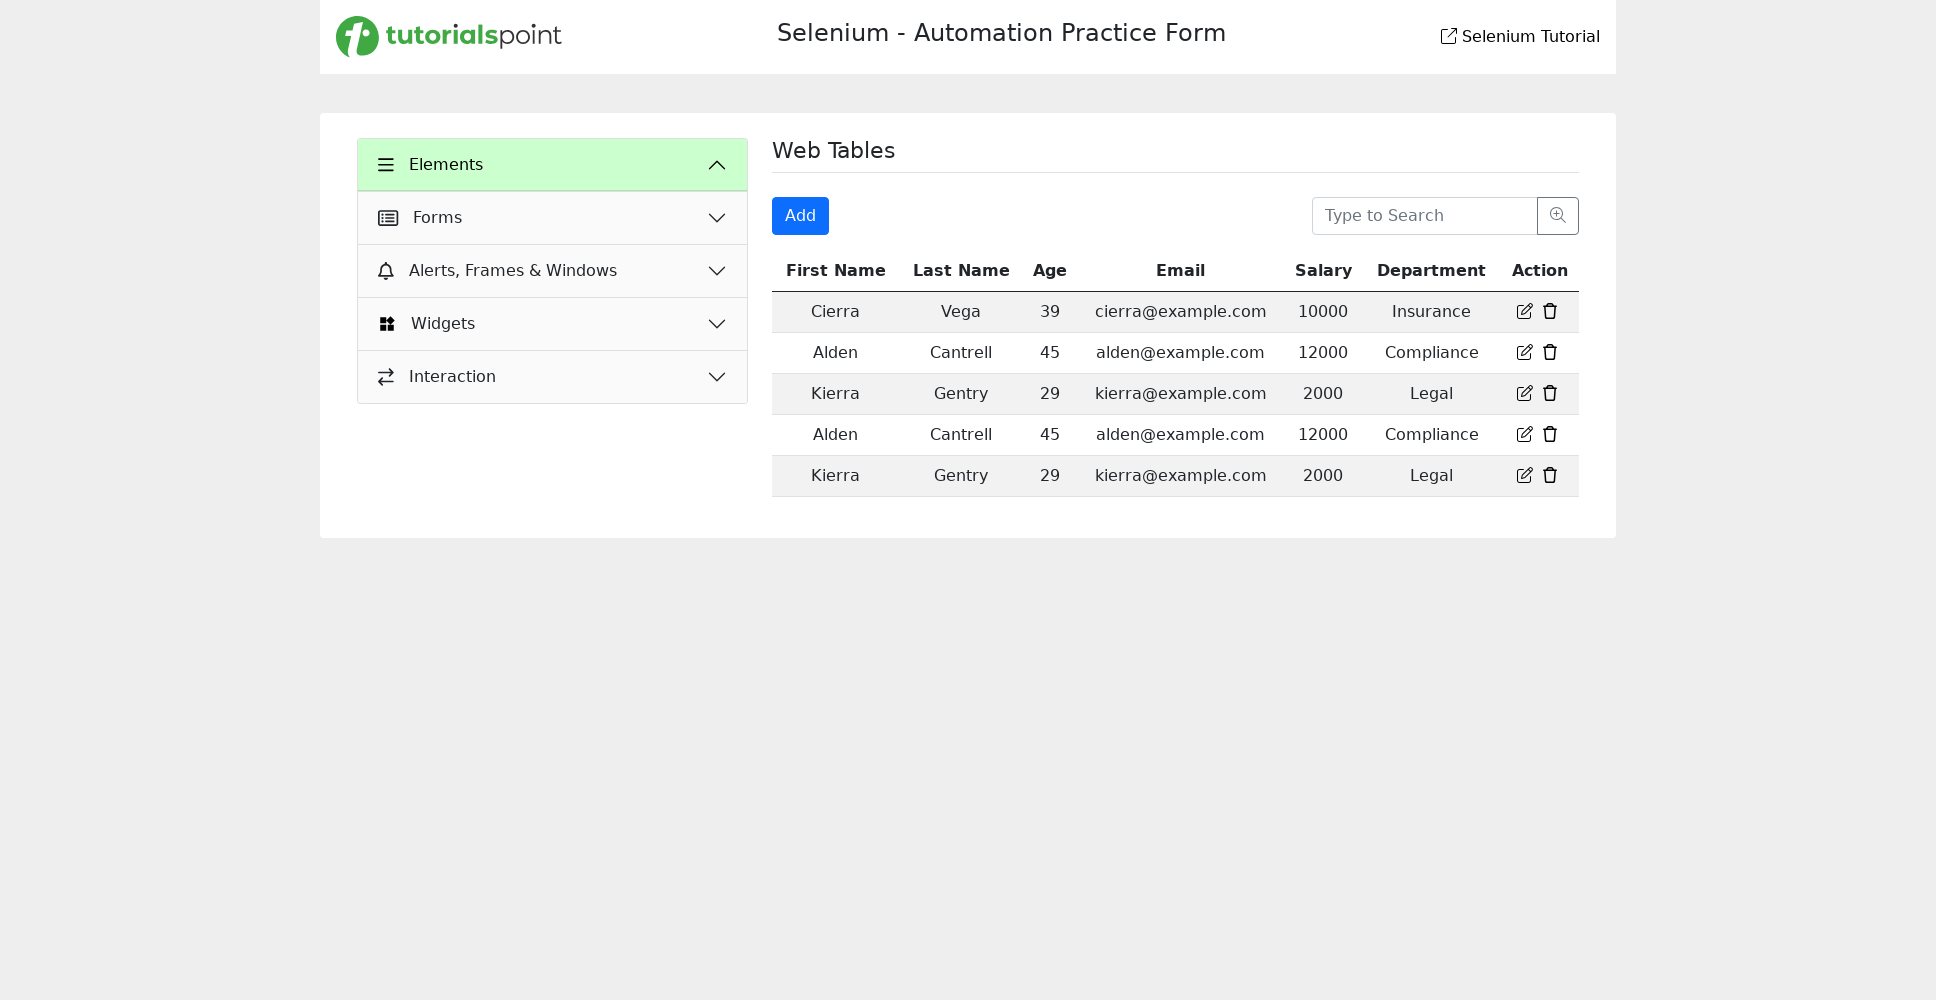

Verified age matches expected value '45'
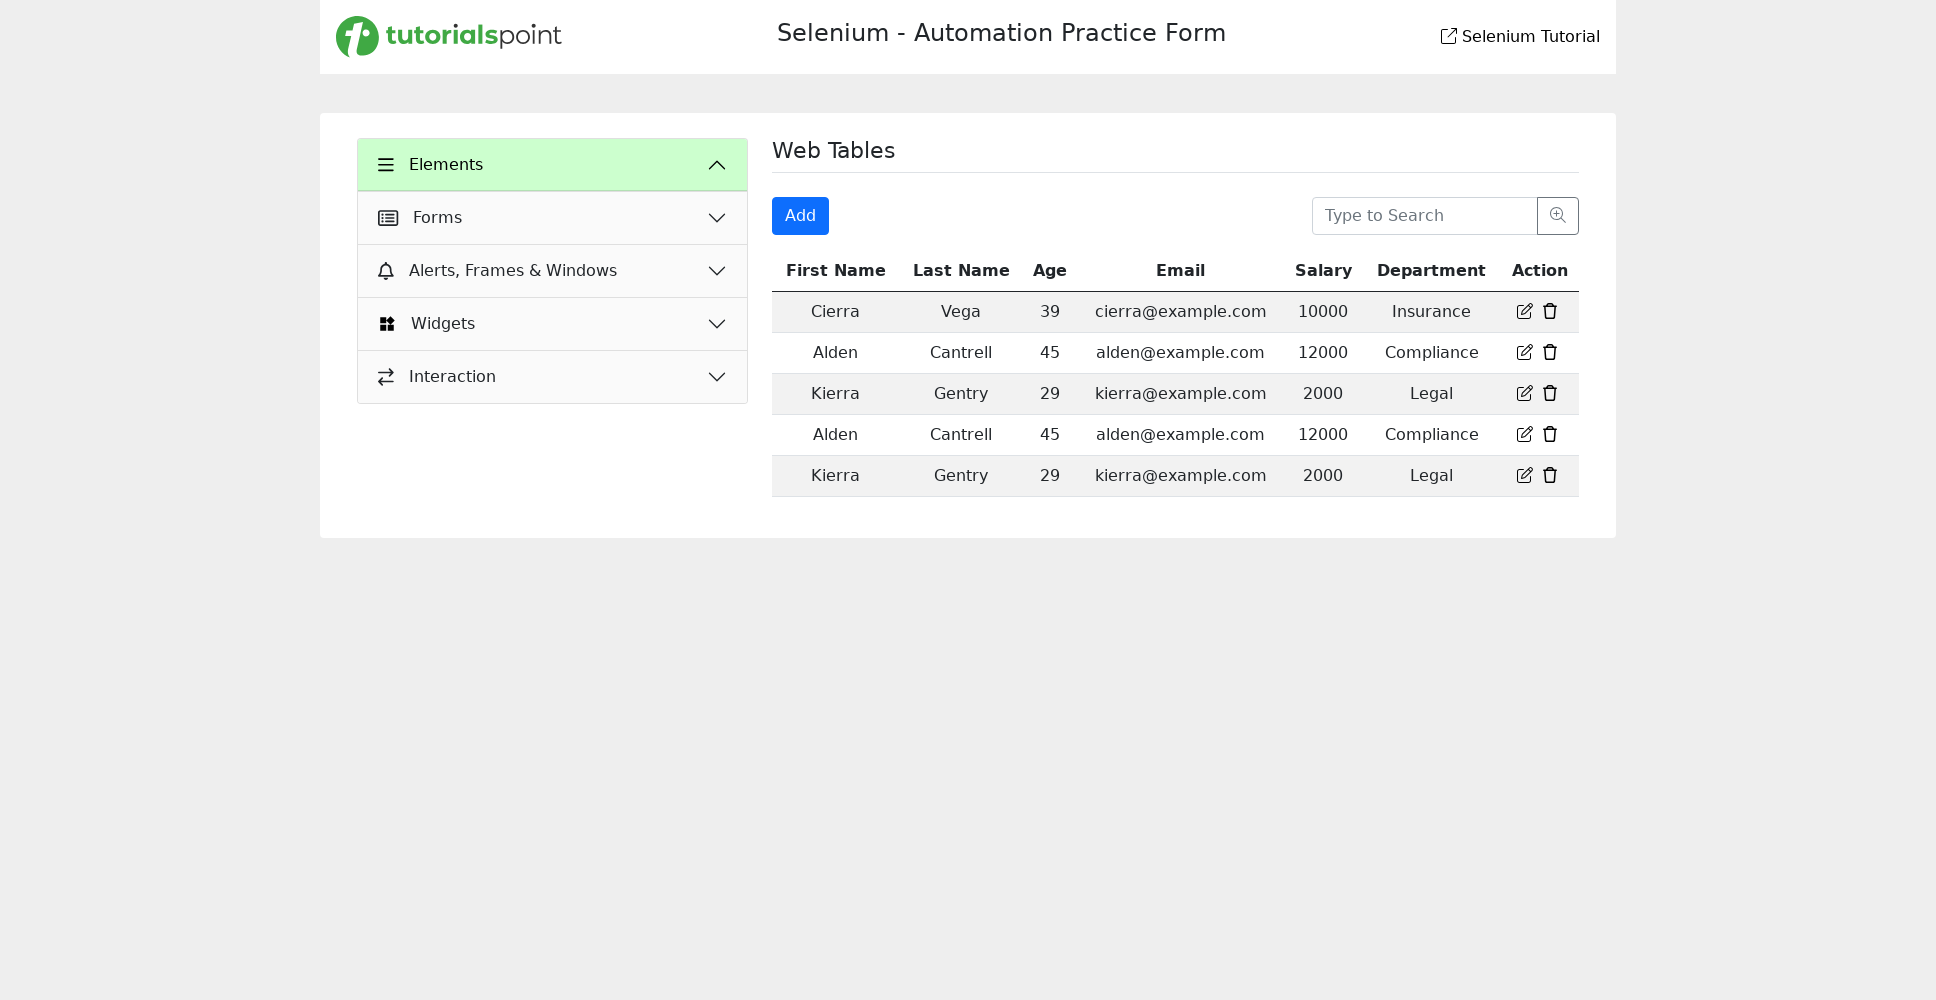

Verified email matches expected value 'alden@example.com'
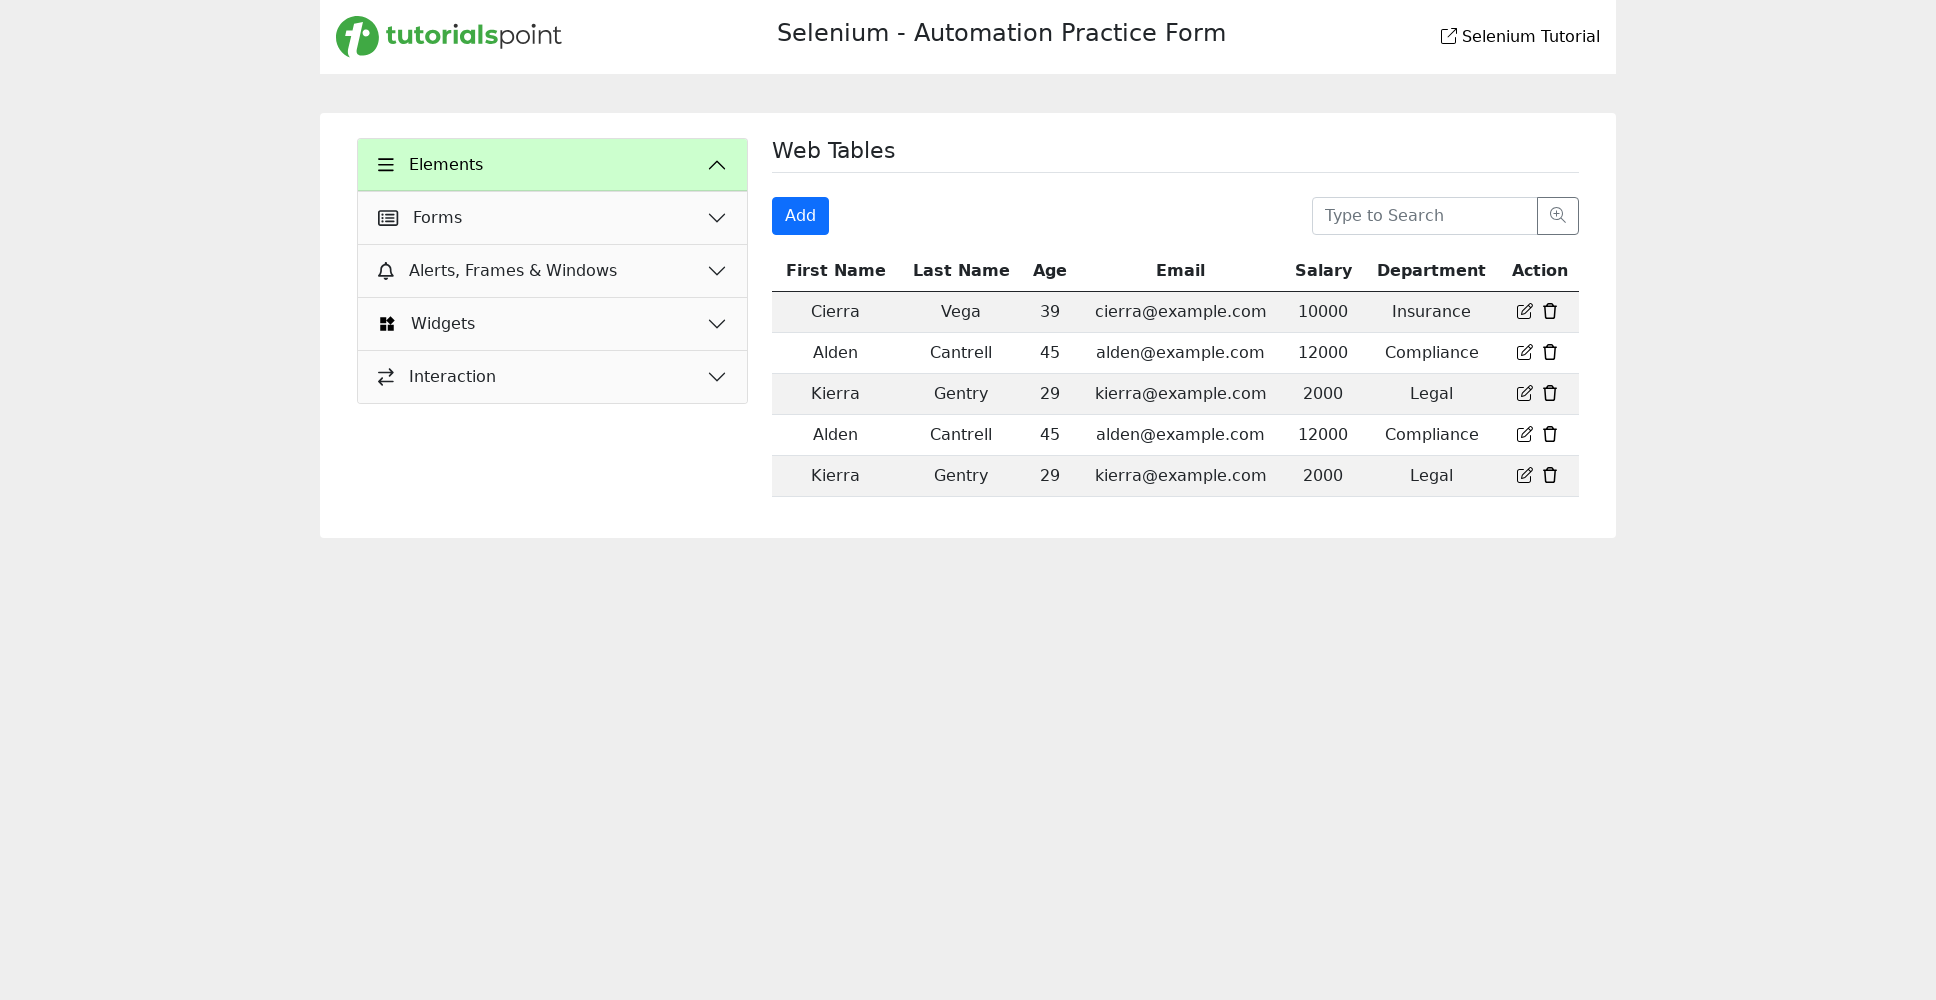

Verified salary matches expected value '12000'
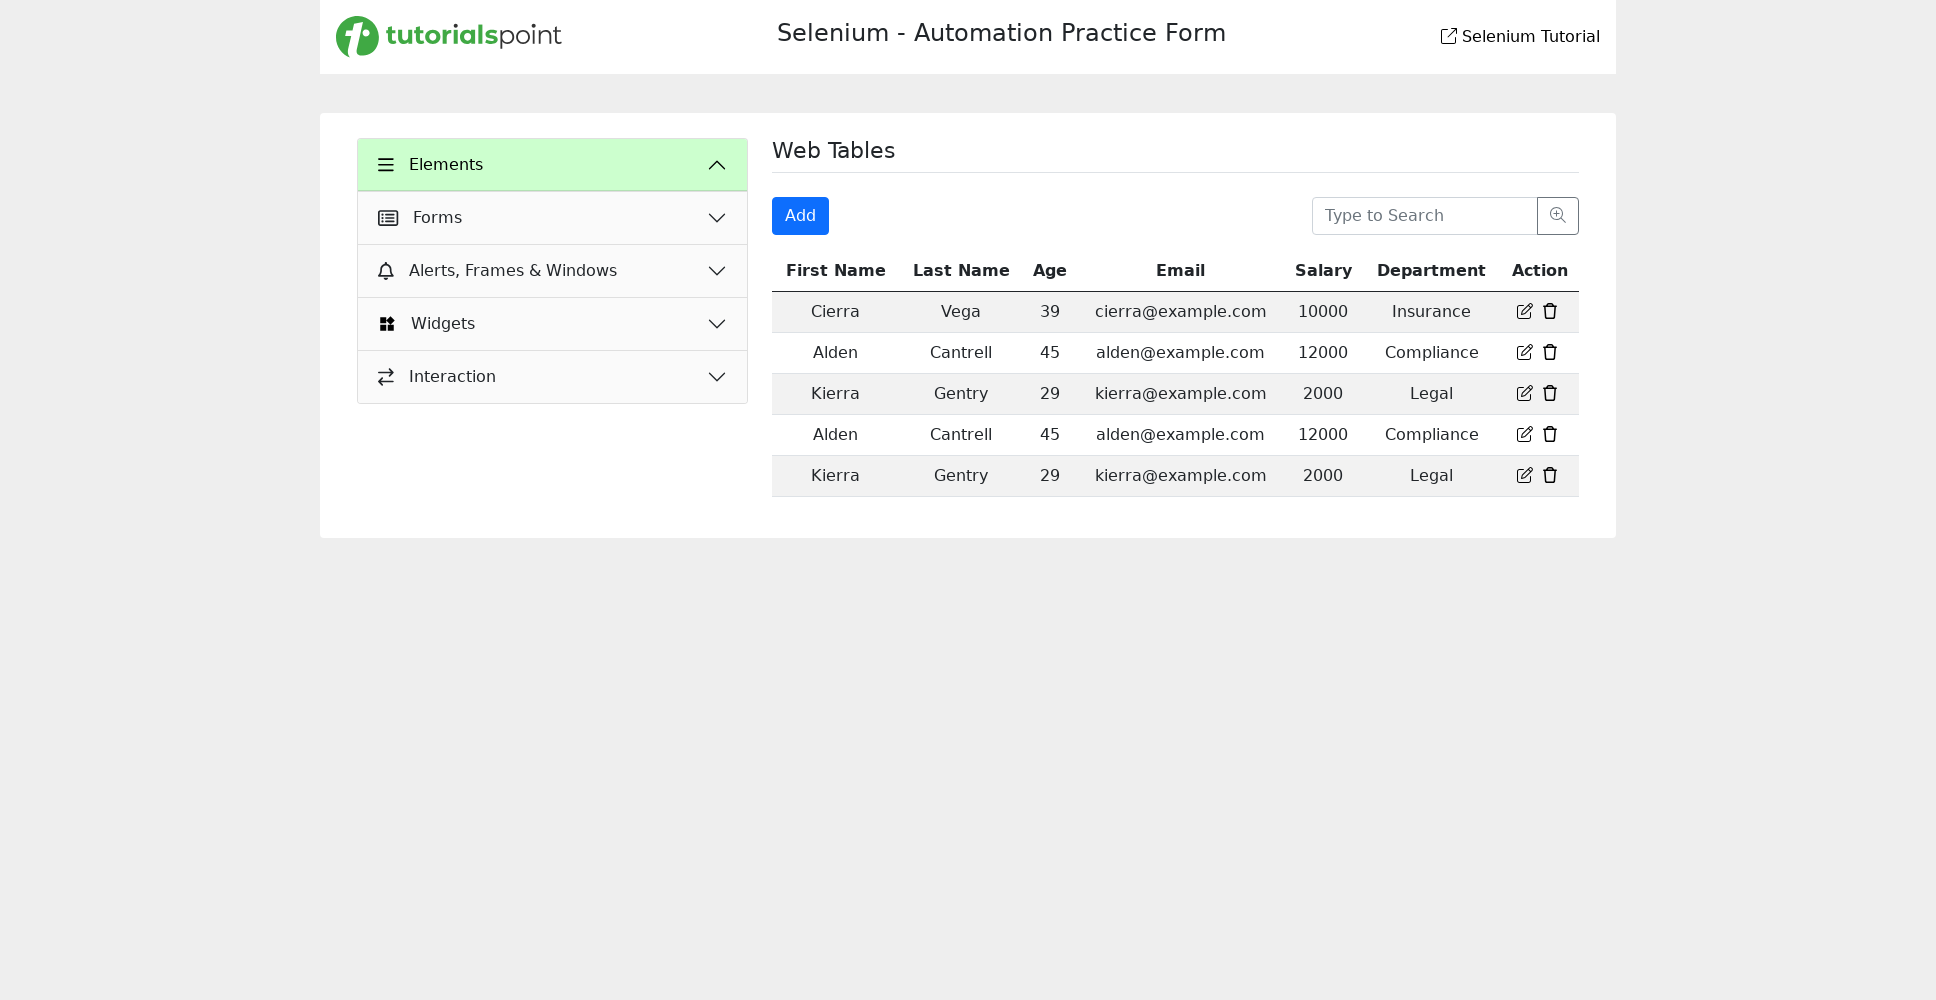

Verified department matches expected value 'Compliance'
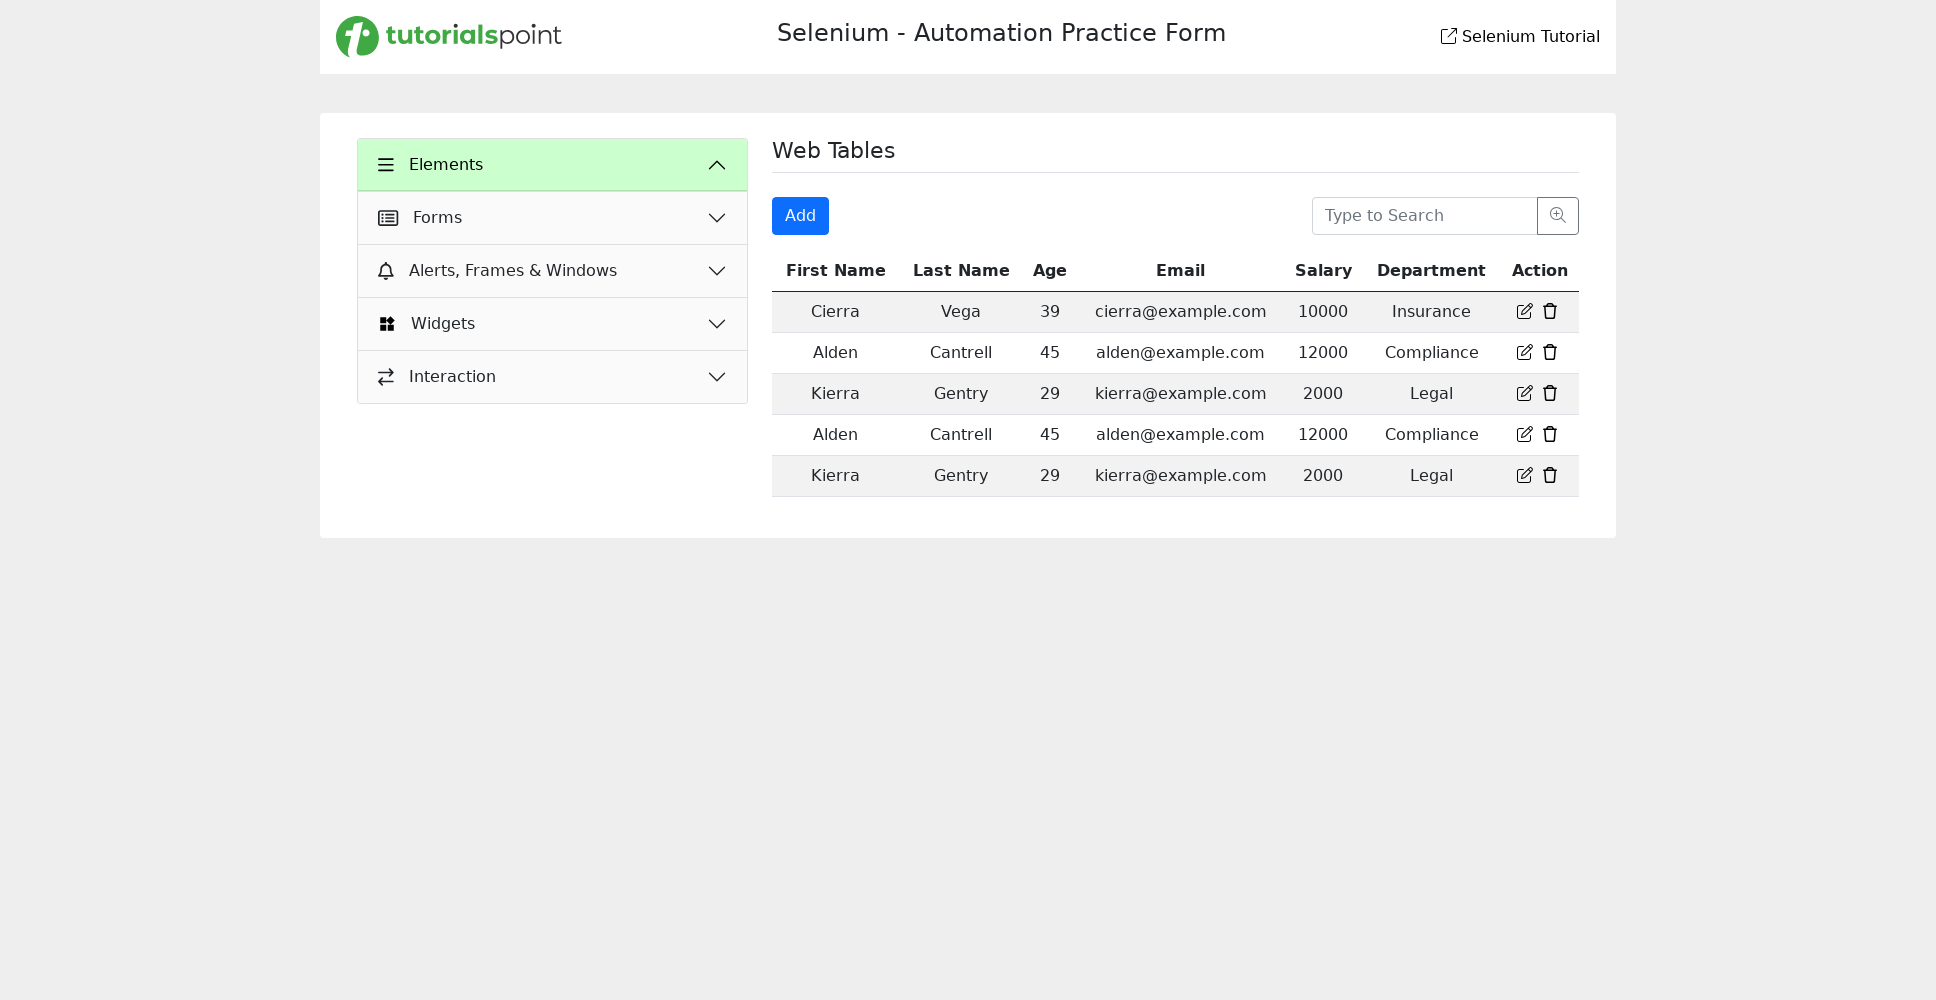

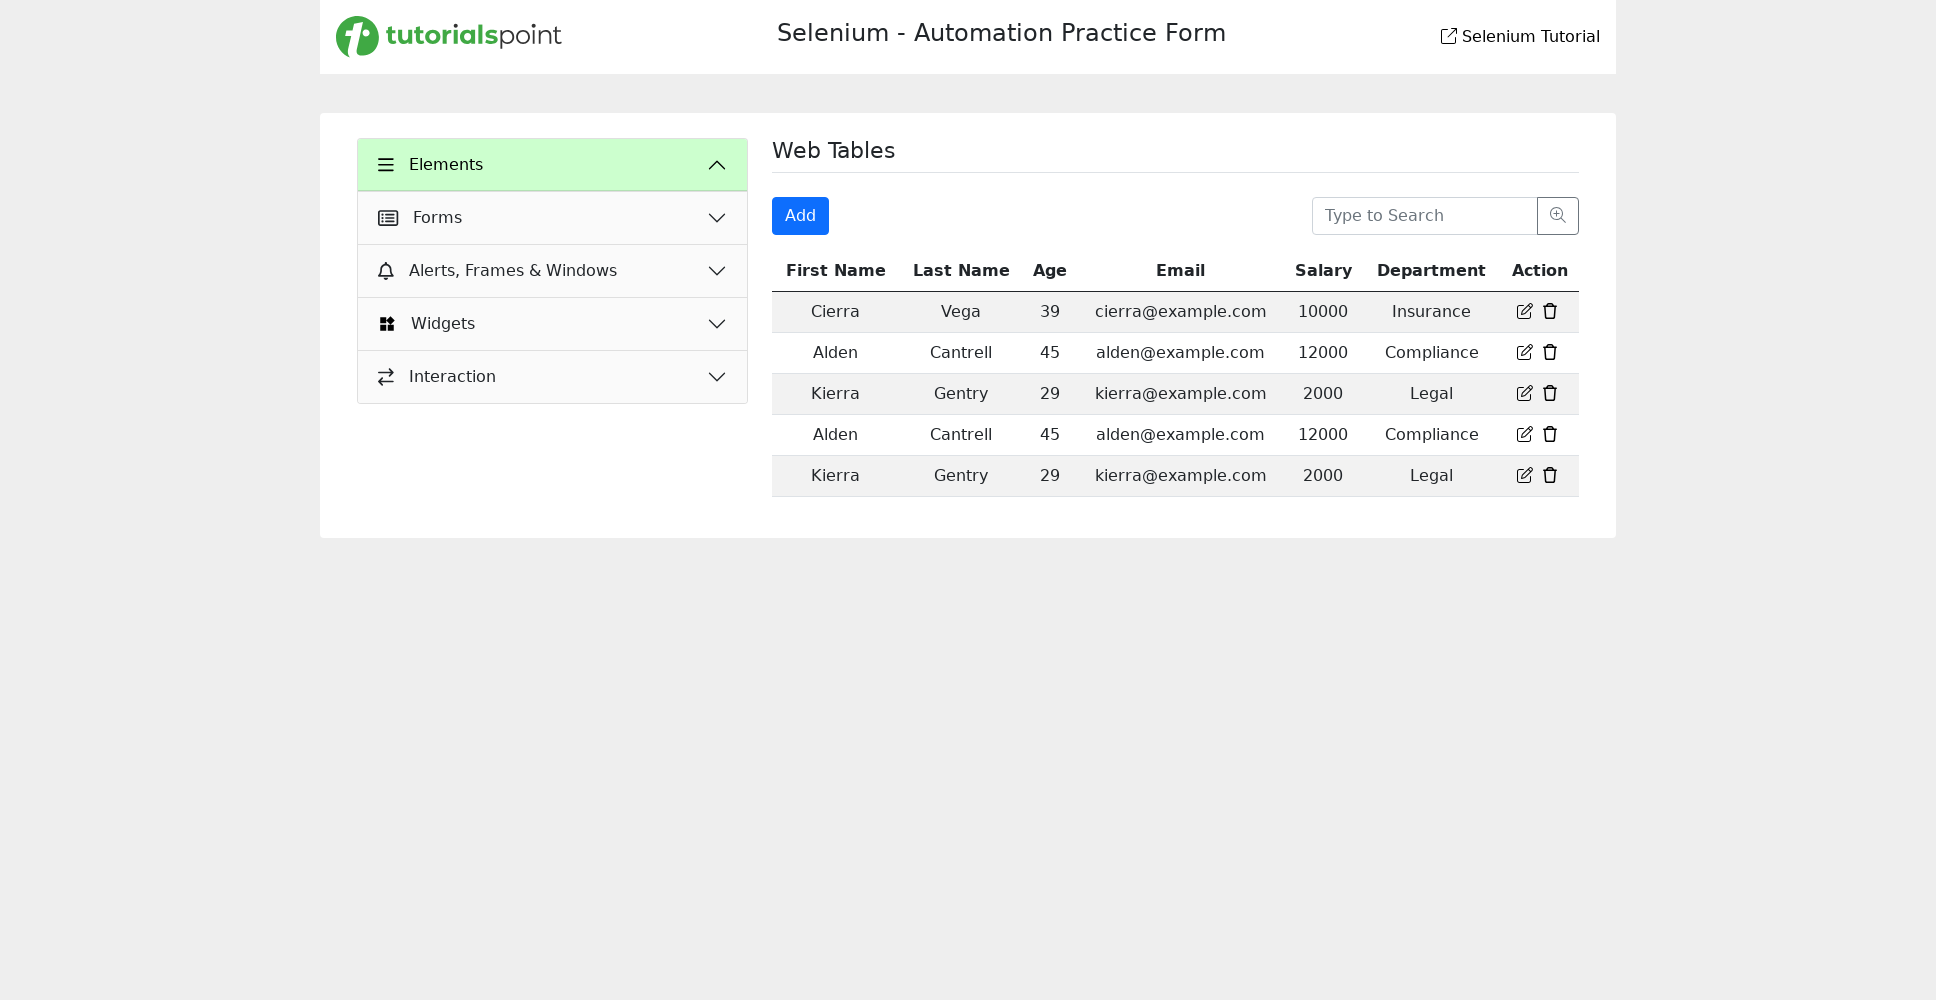